Tests navigation through menu items by hovering over "Selenium Practice" menu, then "Broken Links" submenu, and clicking on "Link1"

Starting URL: https://www.hyrtutorials.com/

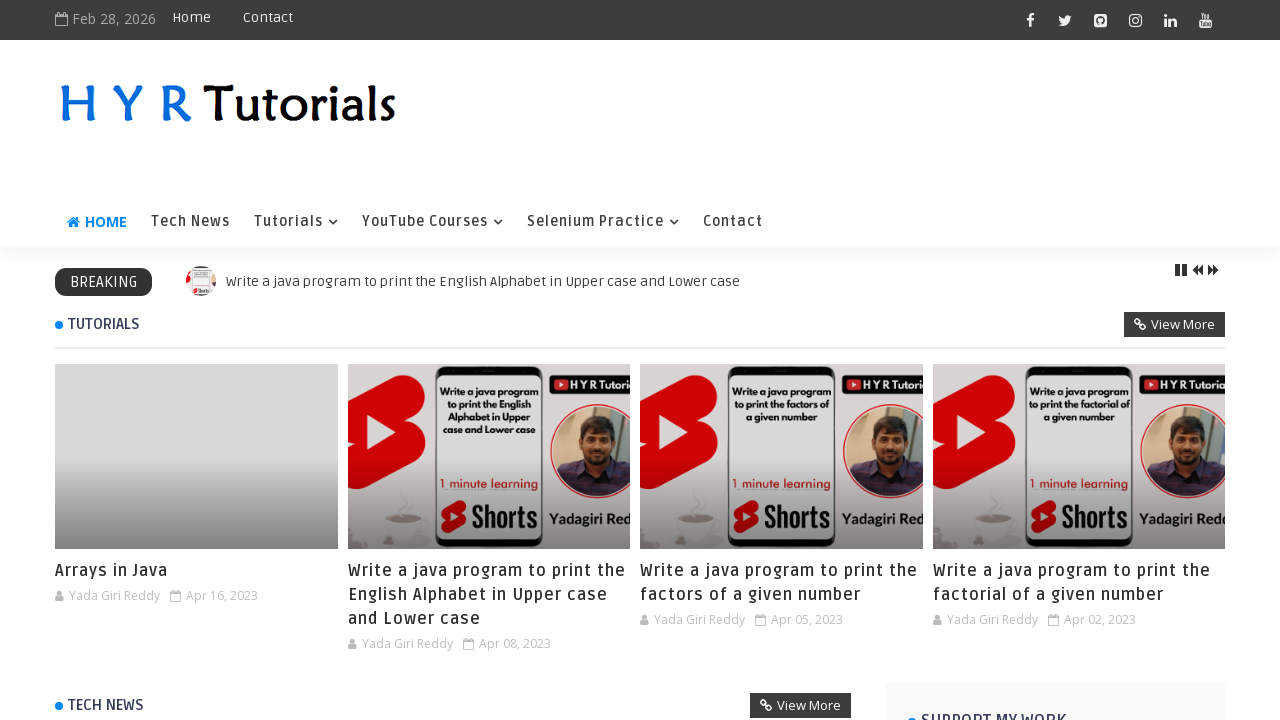

Hovered over 'Selenium Practice' menu item at (603, 222) on xpath=//a[text()='Selenium Practice']
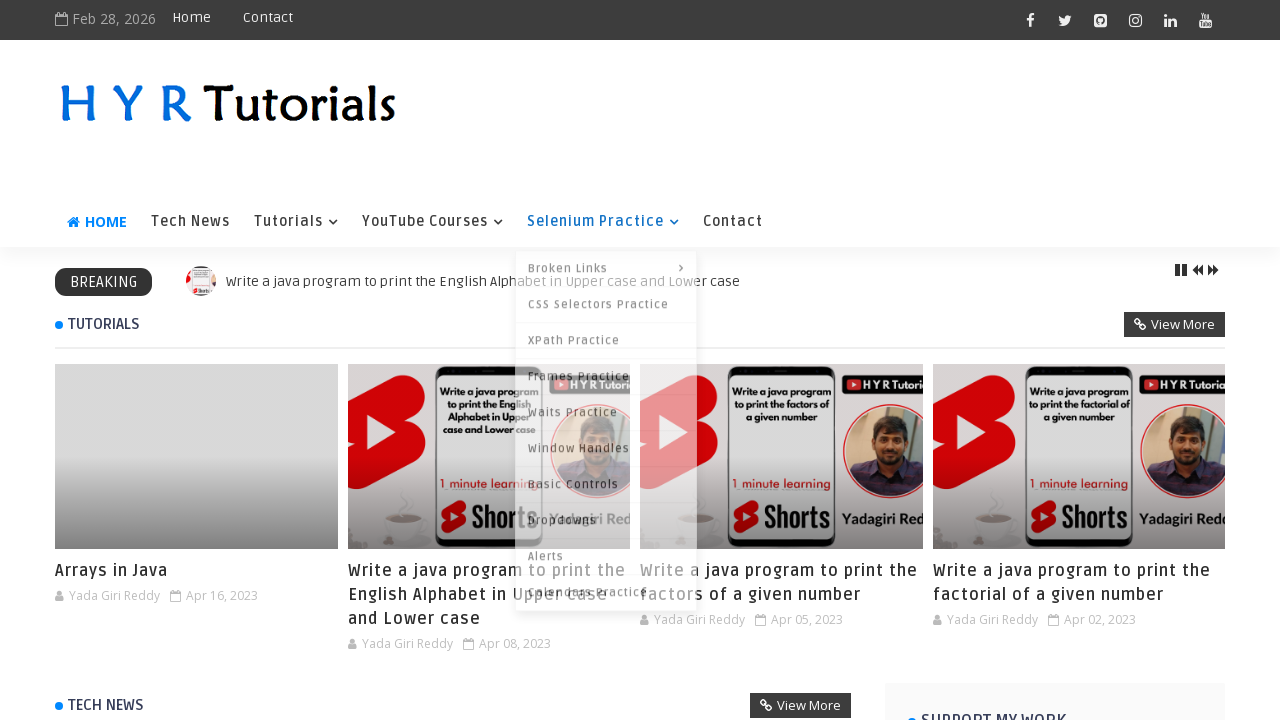

Hovered over 'Broken Links' submenu item at (606, 264) on xpath=//a[text()='Broken Links']
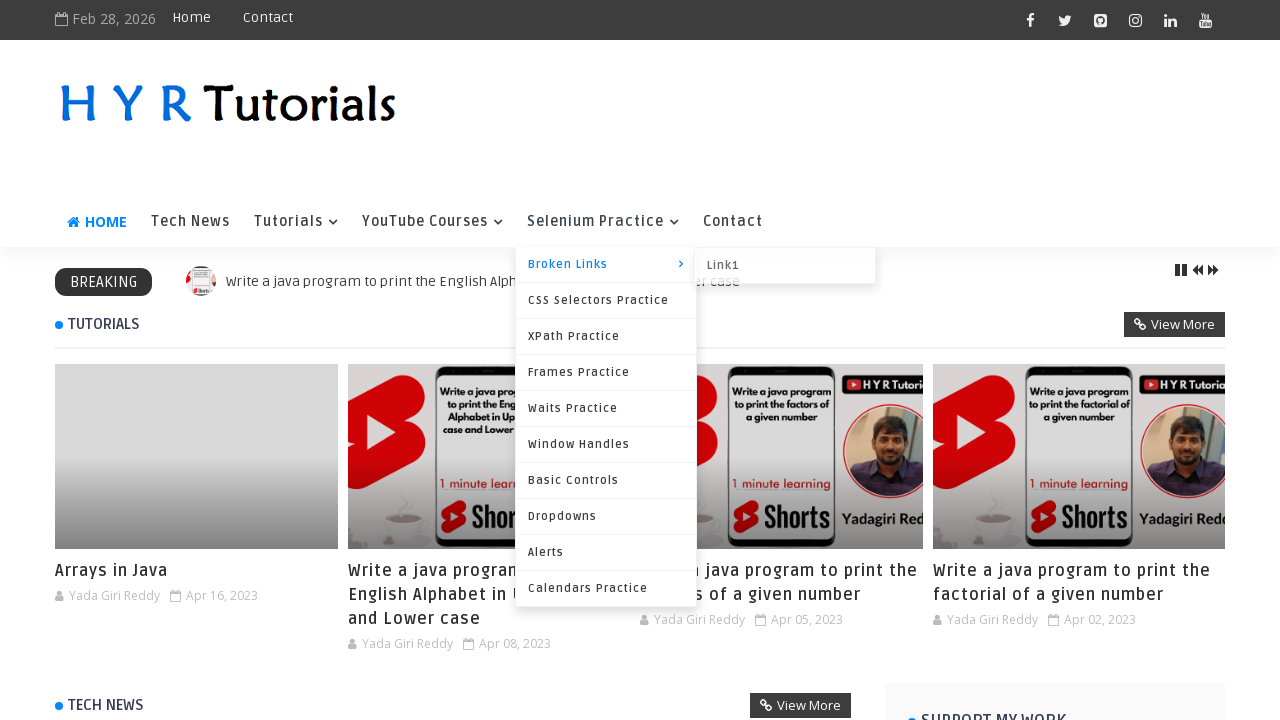

Clicked on 'Link1' at (787, 265) on xpath=//a[text()='Link1']
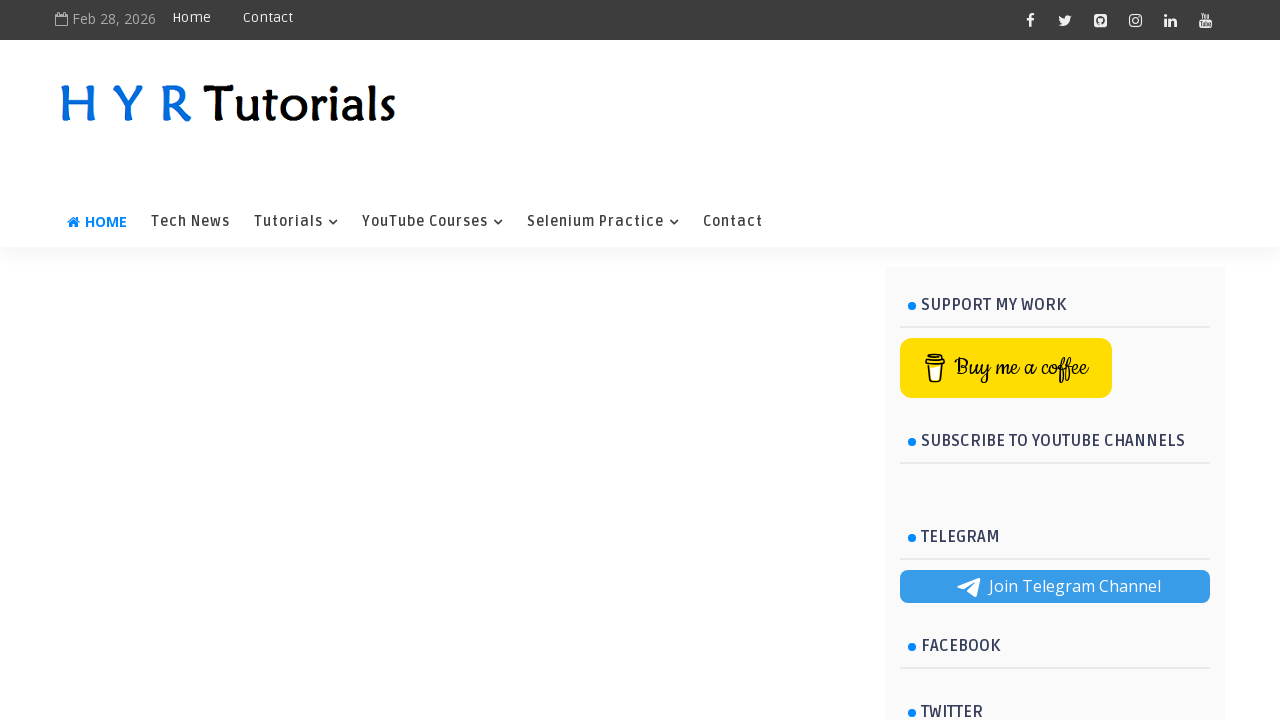

Page navigation completed and network idle
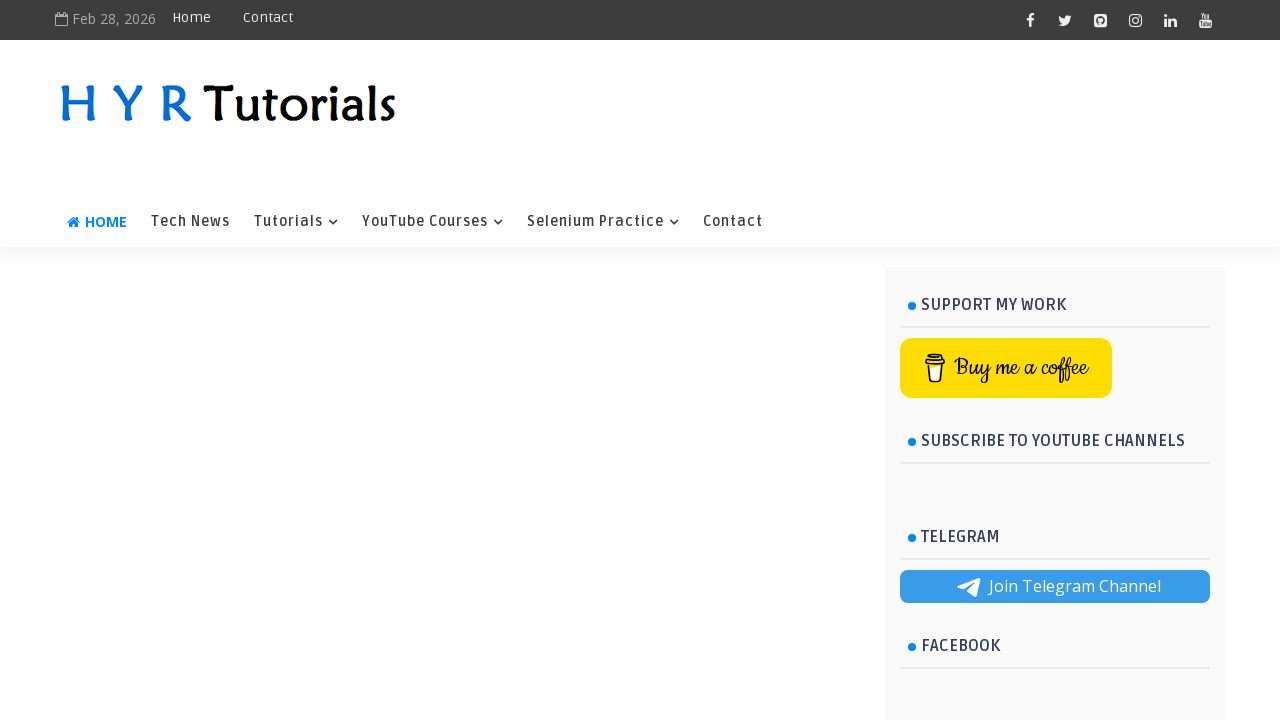

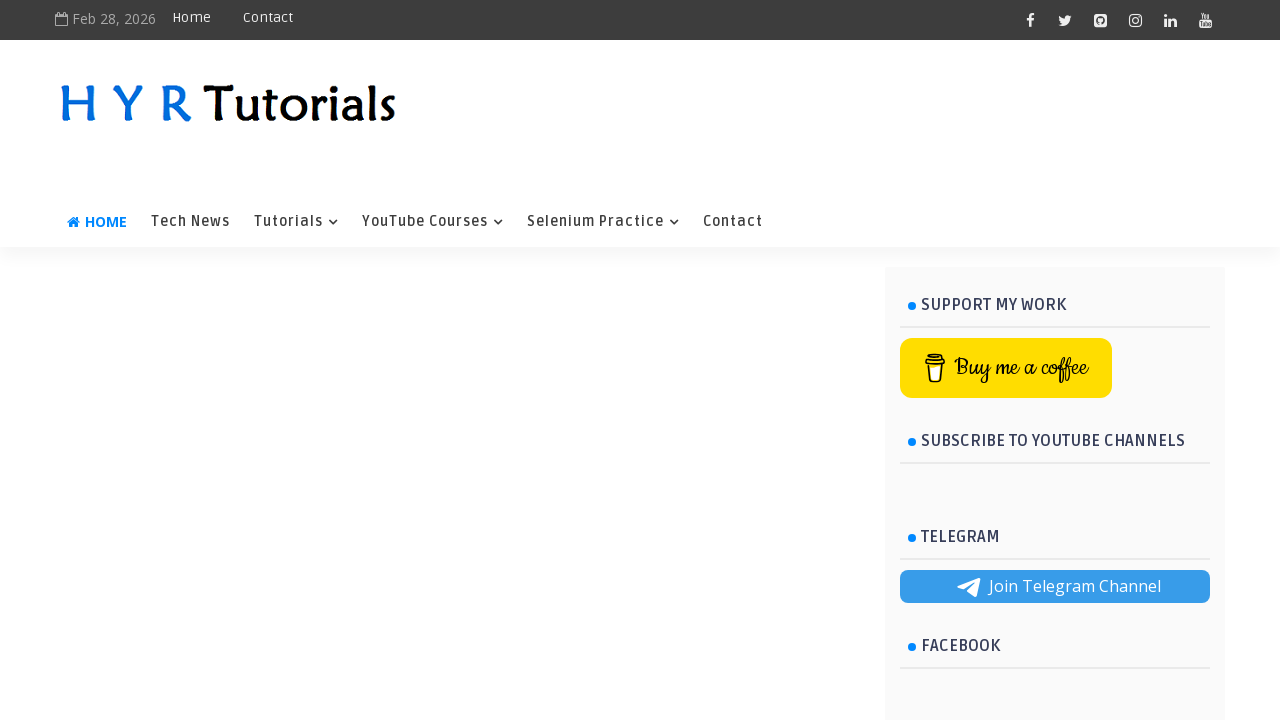